Tests editing a todo item by double-clicking, changing text, and pressing Enter

Starting URL: https://demo.playwright.dev/todomvc

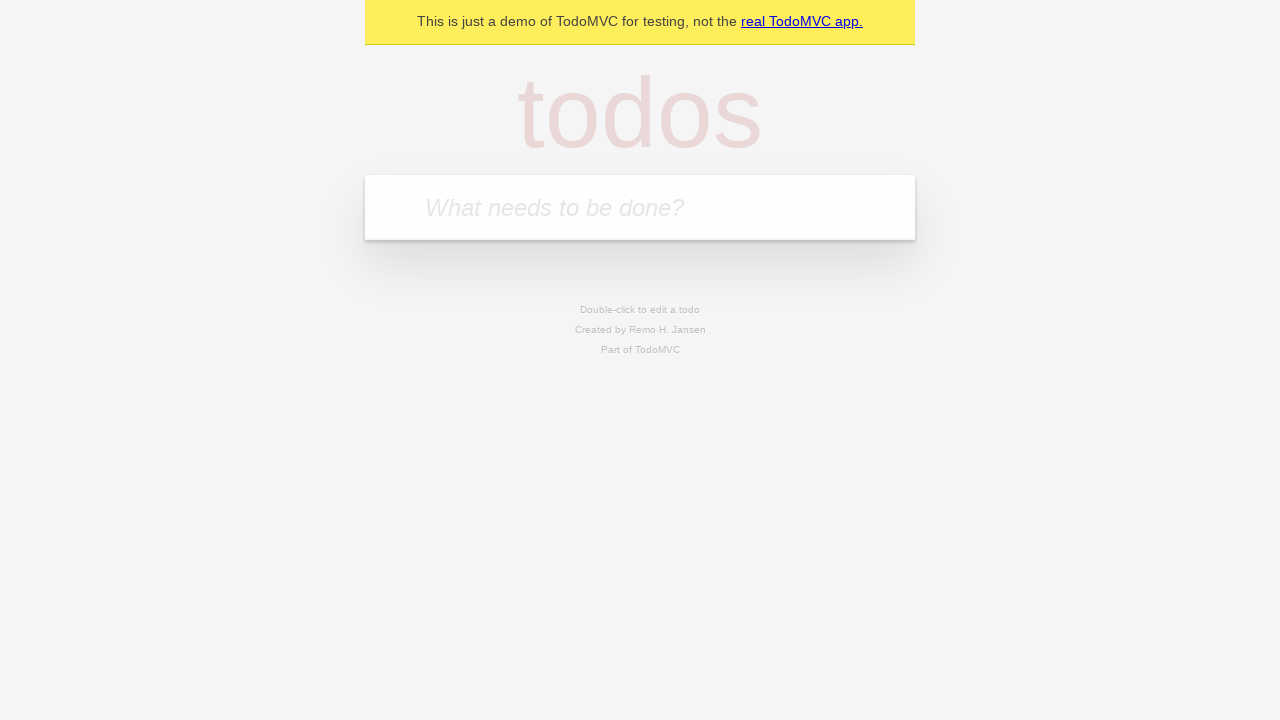

Navigated to TodoMVC demo page
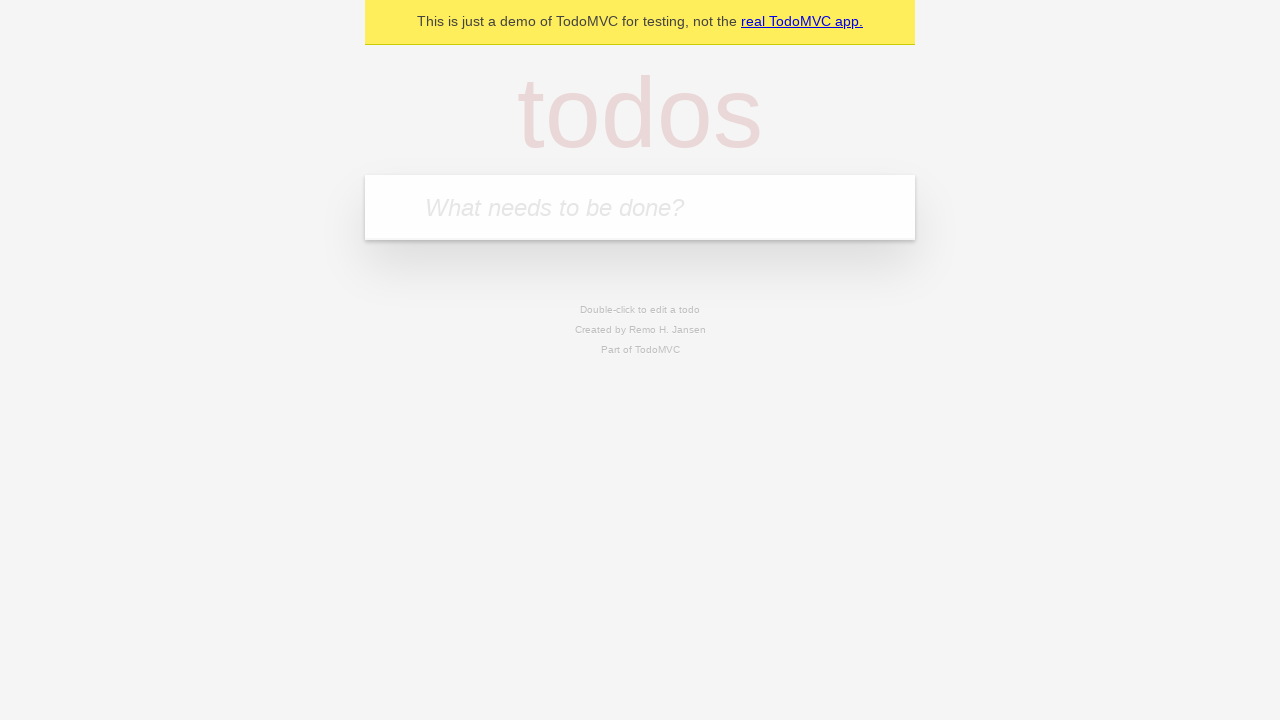

Filled todo input with 'buy some cheese' on internal:attr=[placeholder="What needs to be done?"i]
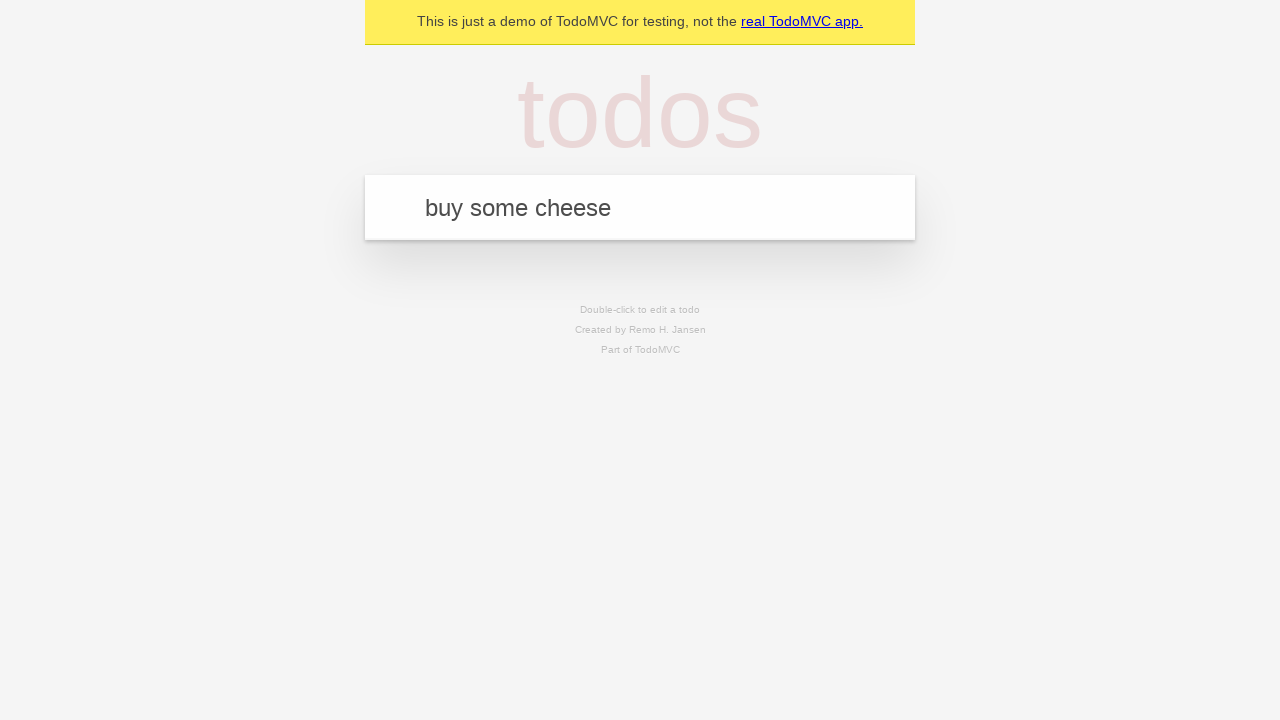

Pressed Enter to create todo 'buy some cheese' on internal:attr=[placeholder="What needs to be done?"i]
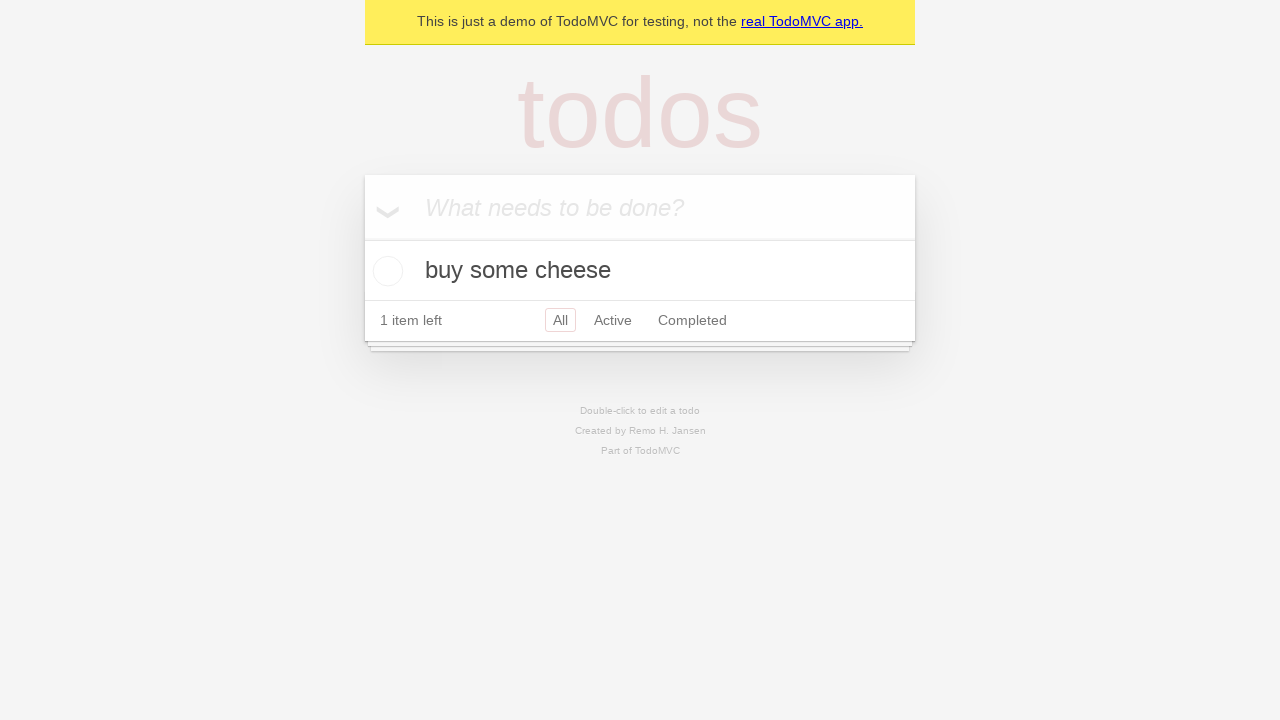

Filled todo input with 'feed the cat' on internal:attr=[placeholder="What needs to be done?"i]
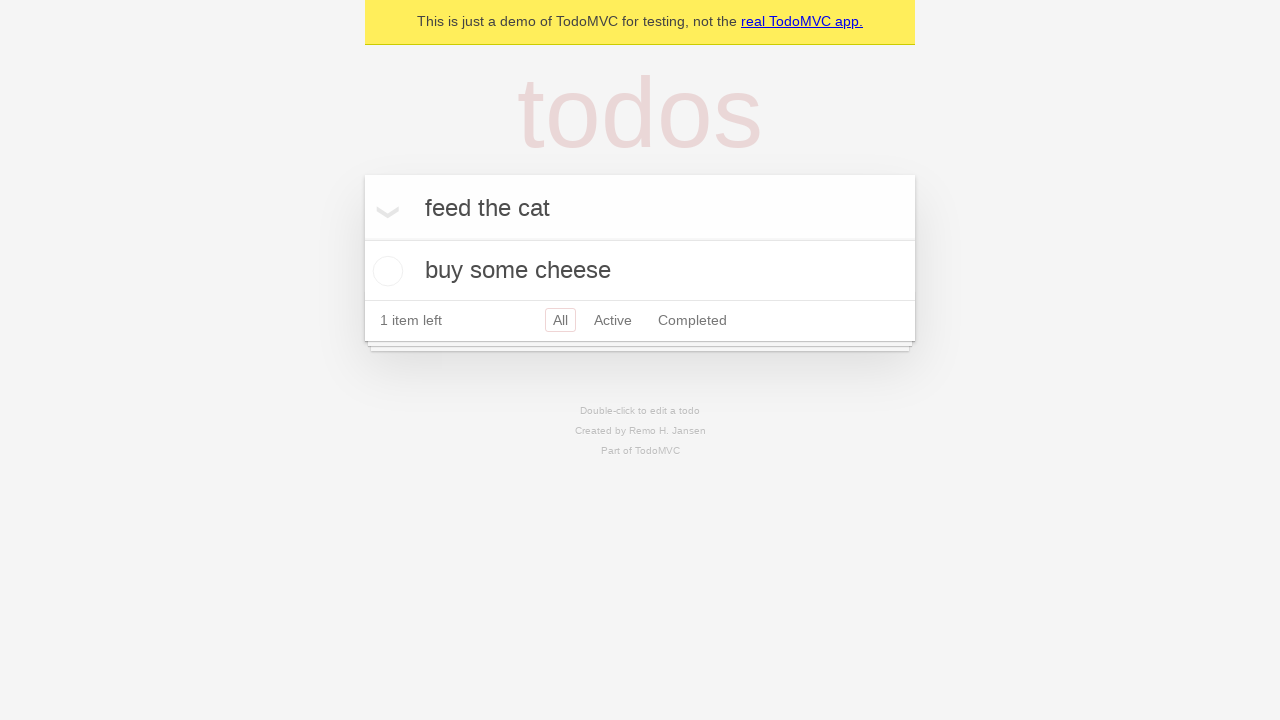

Pressed Enter to create todo 'feed the cat' on internal:attr=[placeholder="What needs to be done?"i]
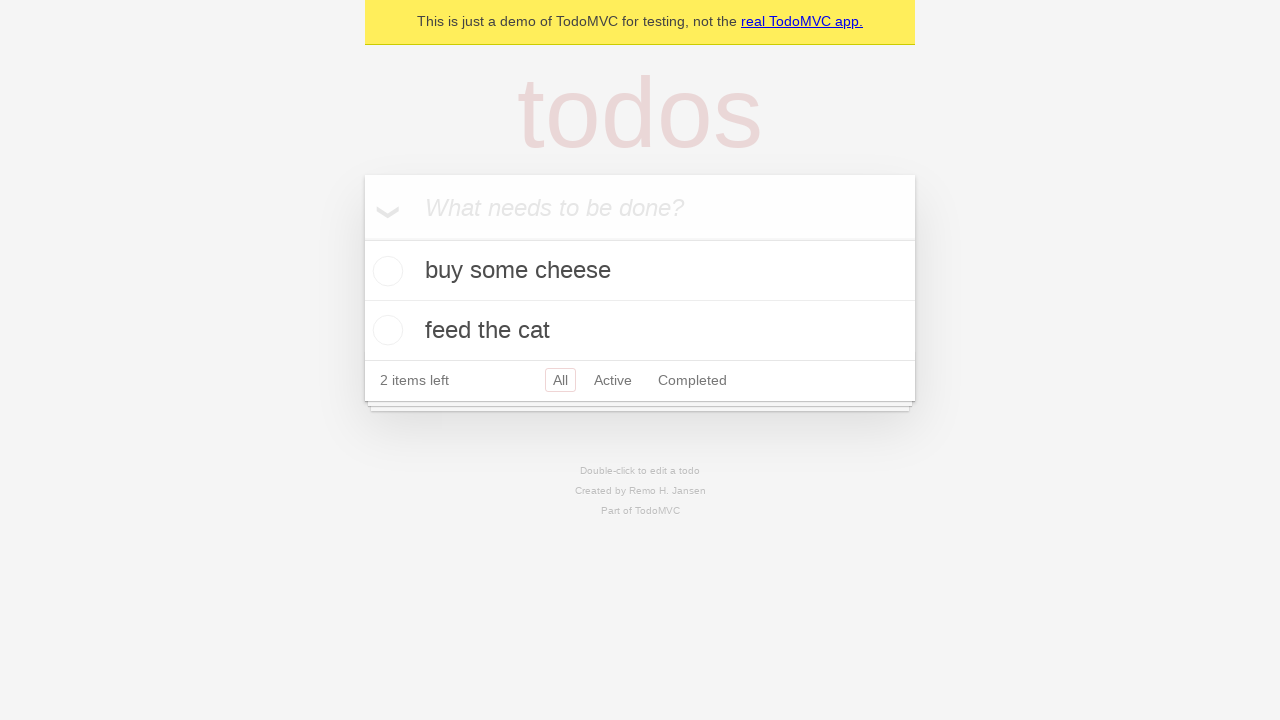

Filled todo input with 'book a doctors appointment' on internal:attr=[placeholder="What needs to be done?"i]
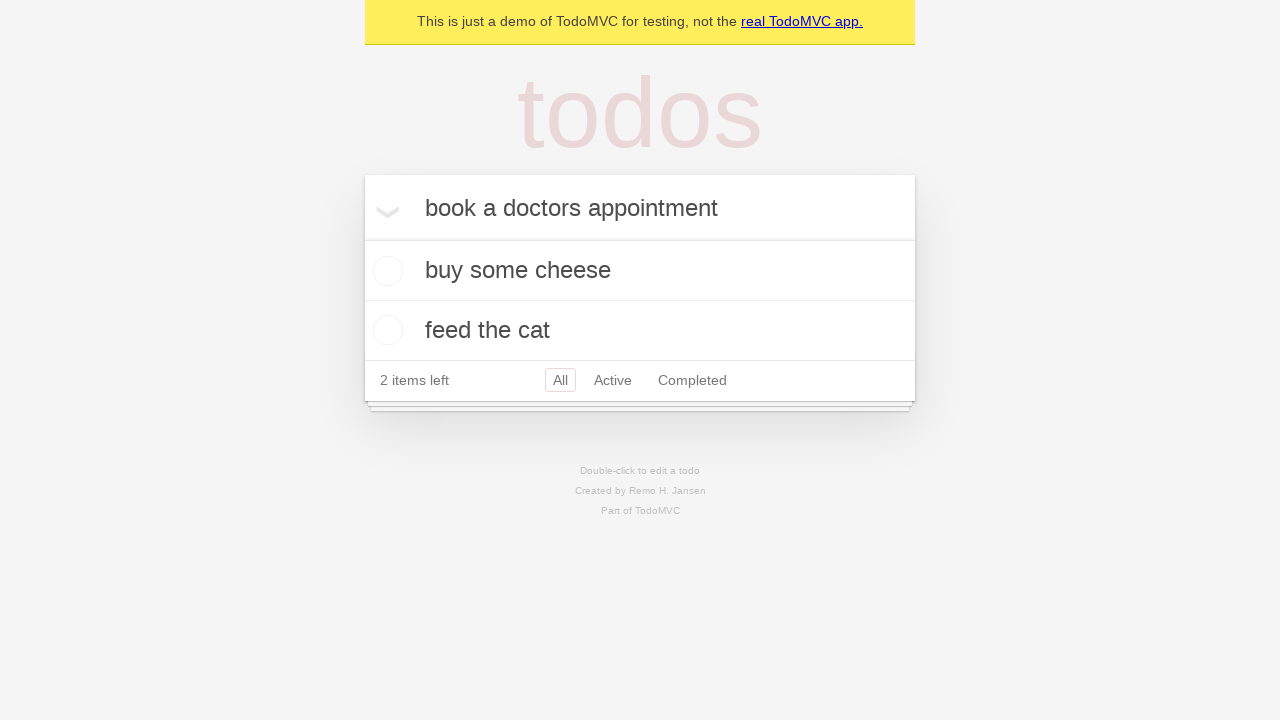

Pressed Enter to create todo 'book a doctors appointment' on internal:attr=[placeholder="What needs to be done?"i]
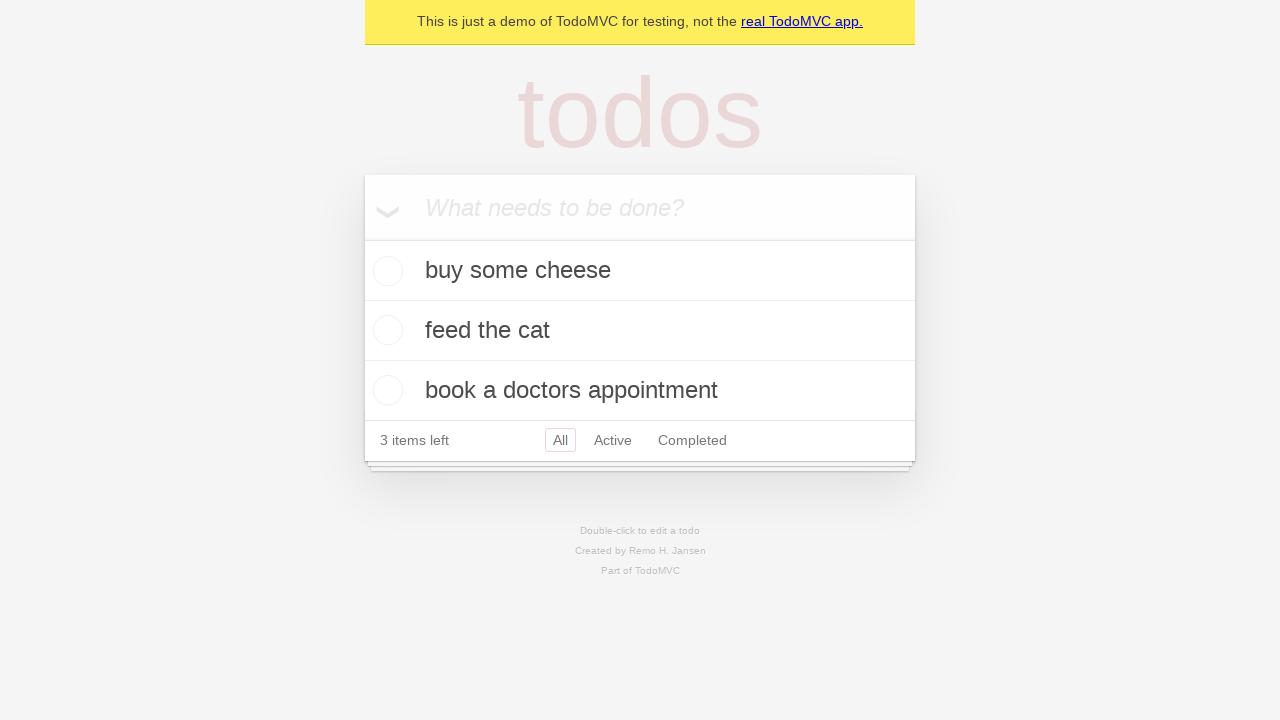

Double-clicked second todo item to enter edit mode at (640, 331) on internal:testid=[data-testid="todo-item"s] >> nth=1
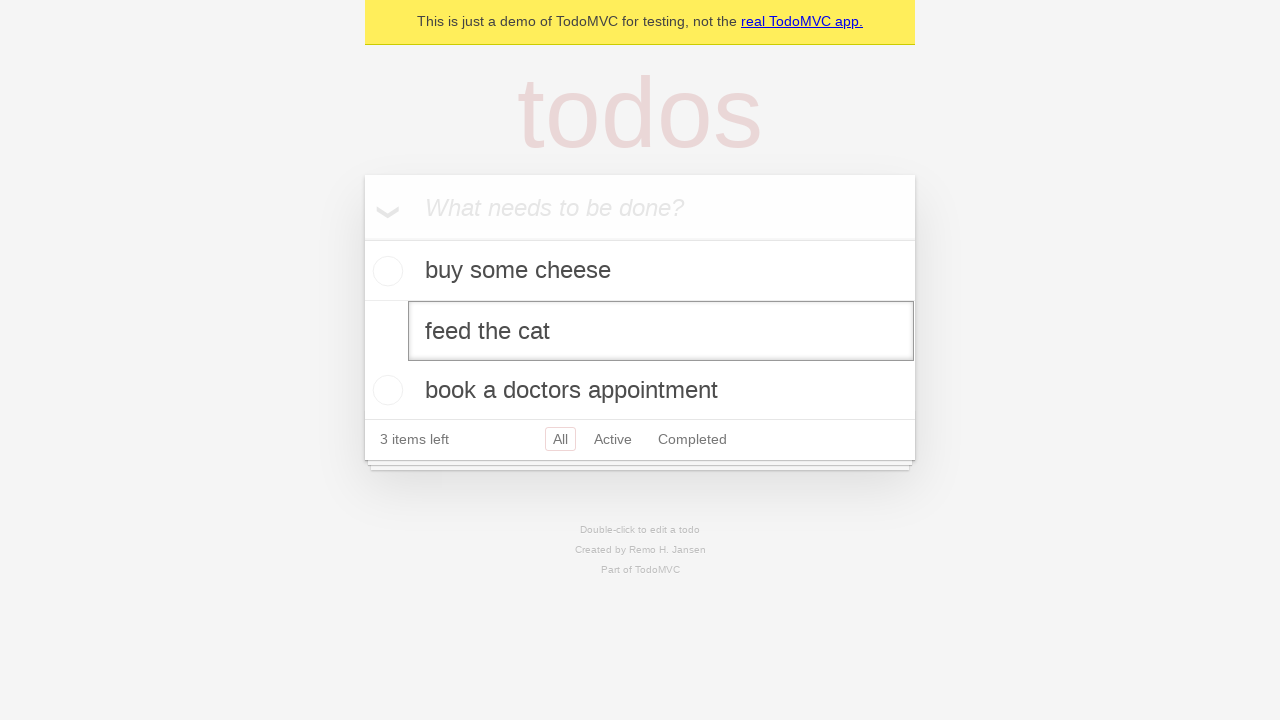

Changed todo text to 'buy some sausages' on internal:testid=[data-testid="todo-item"s] >> nth=1 >> internal:role=textbox[nam
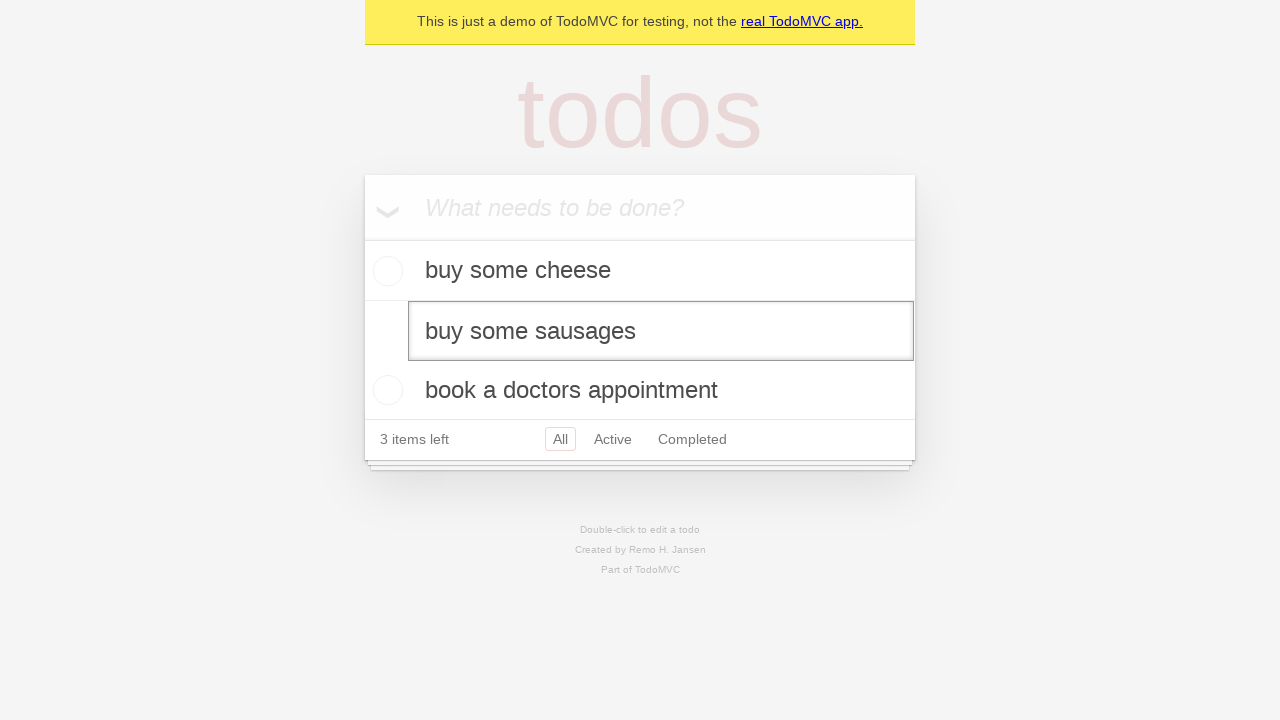

Pressed Enter to save edited todo on internal:testid=[data-testid="todo-item"s] >> nth=1 >> internal:role=textbox[nam
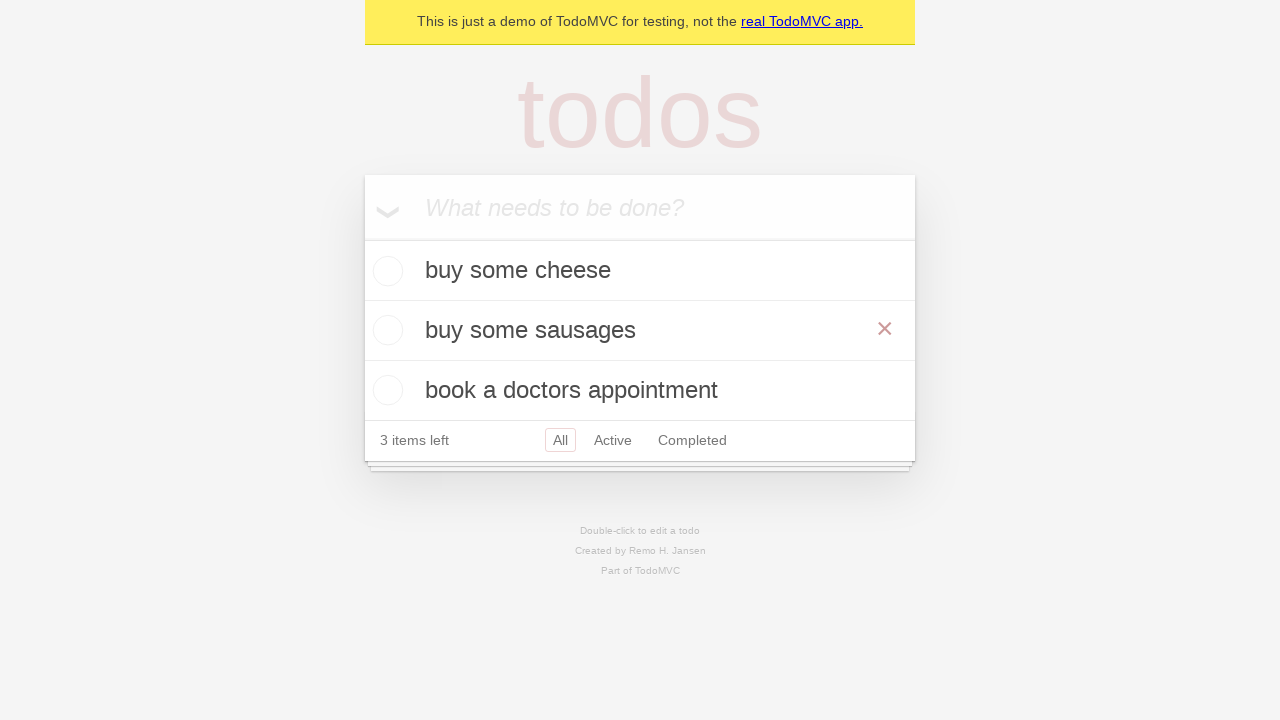

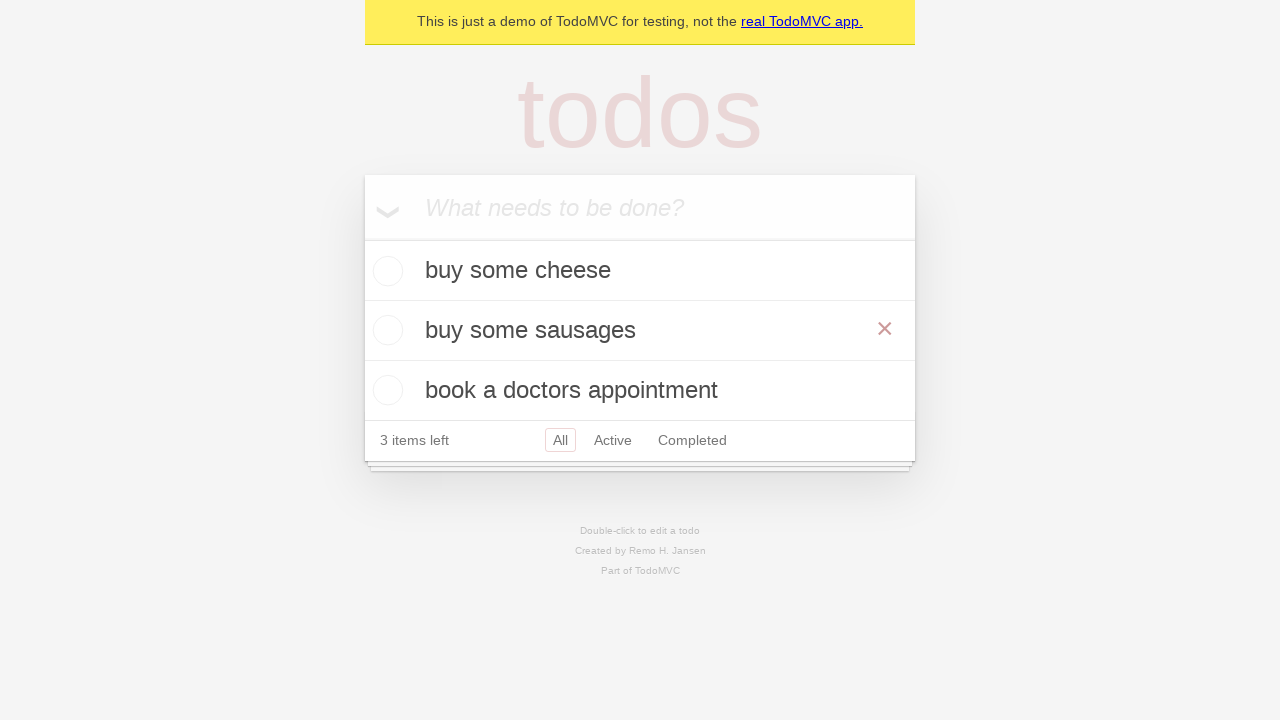